Navigates to Hepsiburada homepage and verifies that link elements are present on the page

Starting URL: https://www.hepsiburada.com/

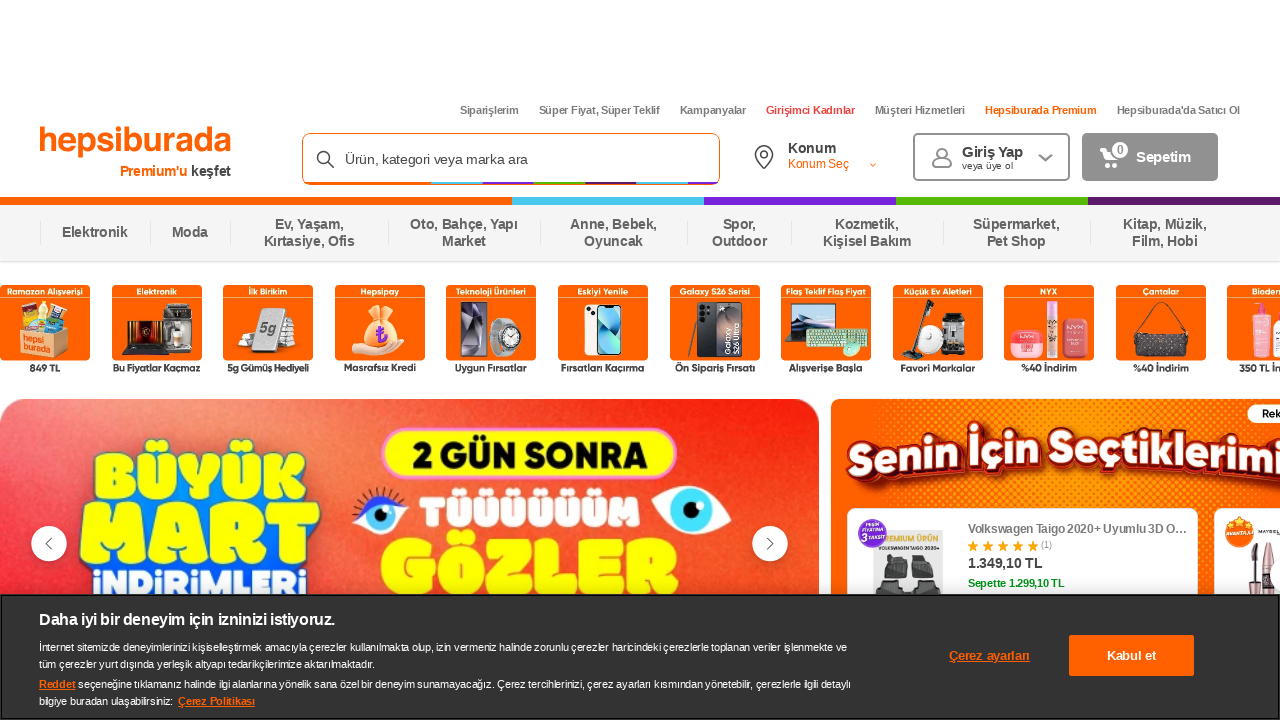

Waited for link elements to load on Hepsiburada homepage
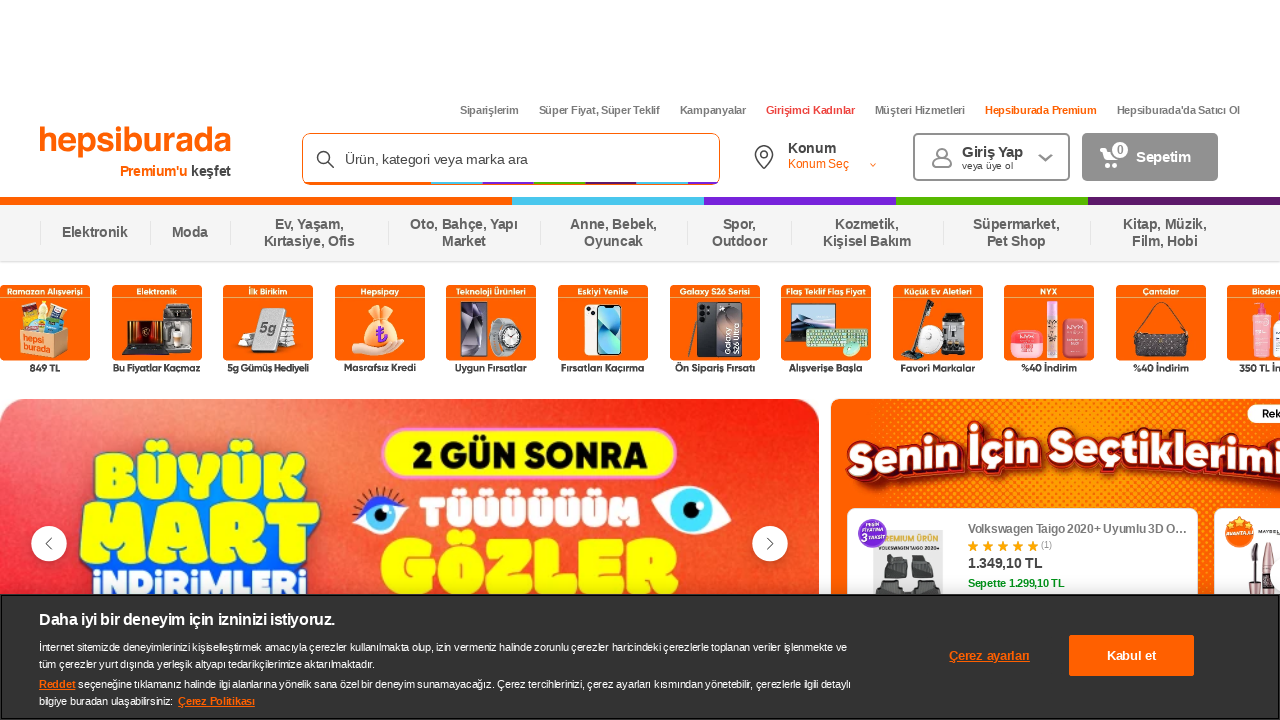

Located all link elements on the page
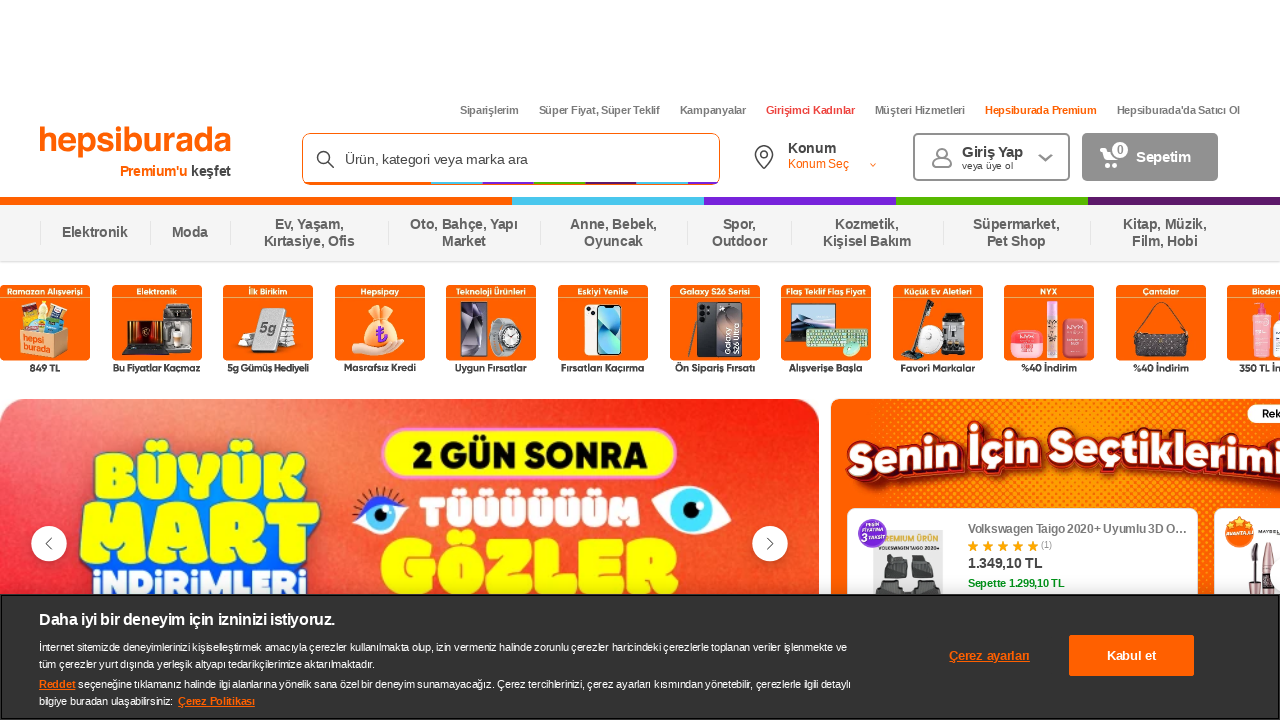

Verified that link elements are present on Hepsiburada homepage
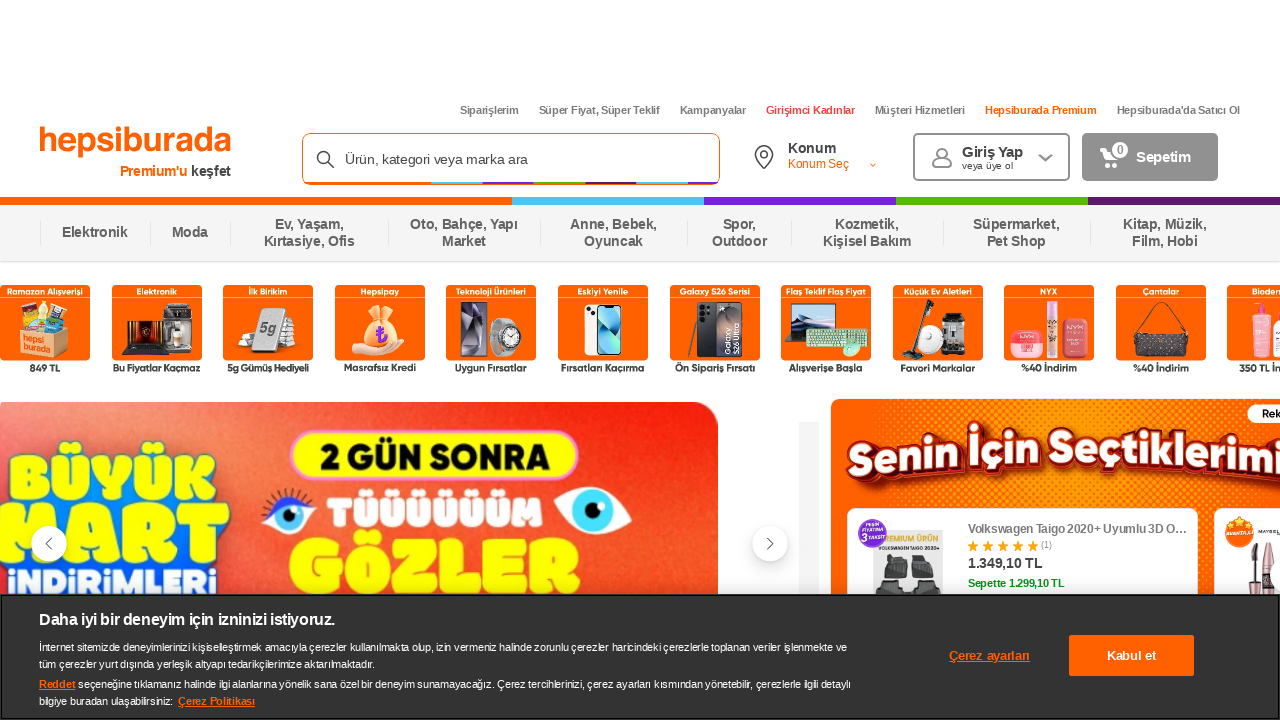

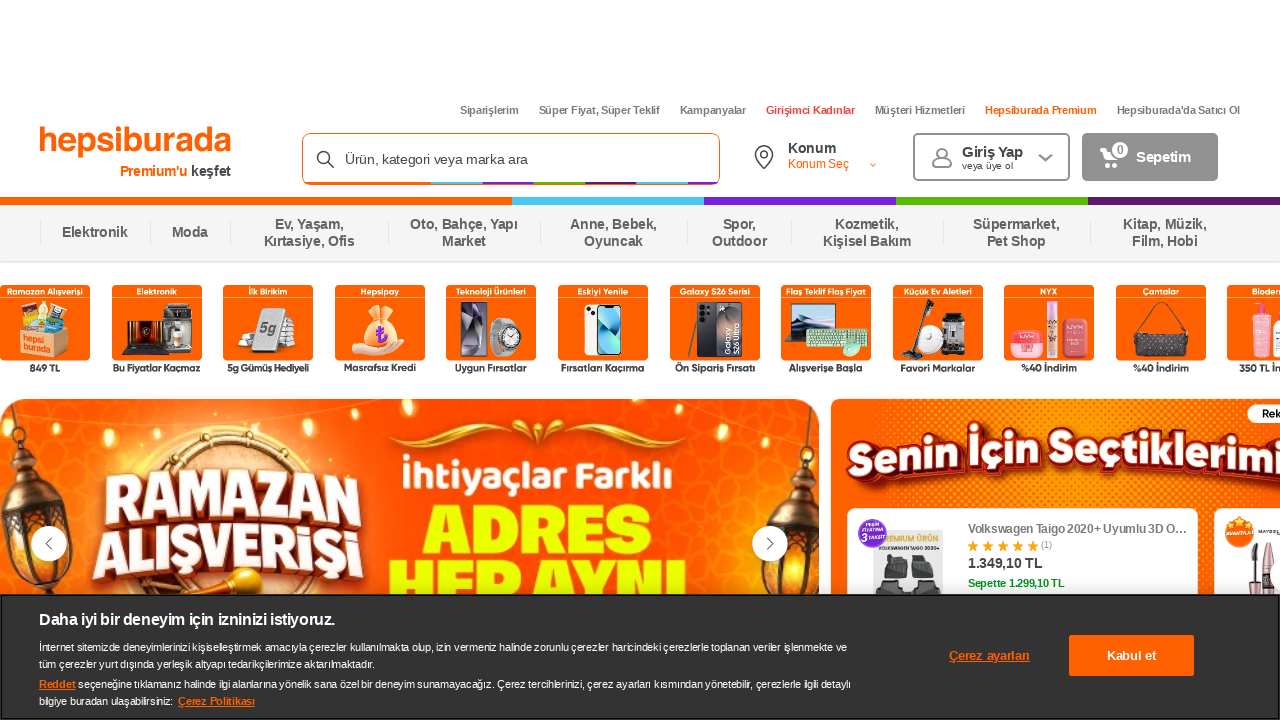